Tests JavaScript prompt dialog by entering text and accepting the prompt

Starting URL: https://the-internet.herokuapp.com/

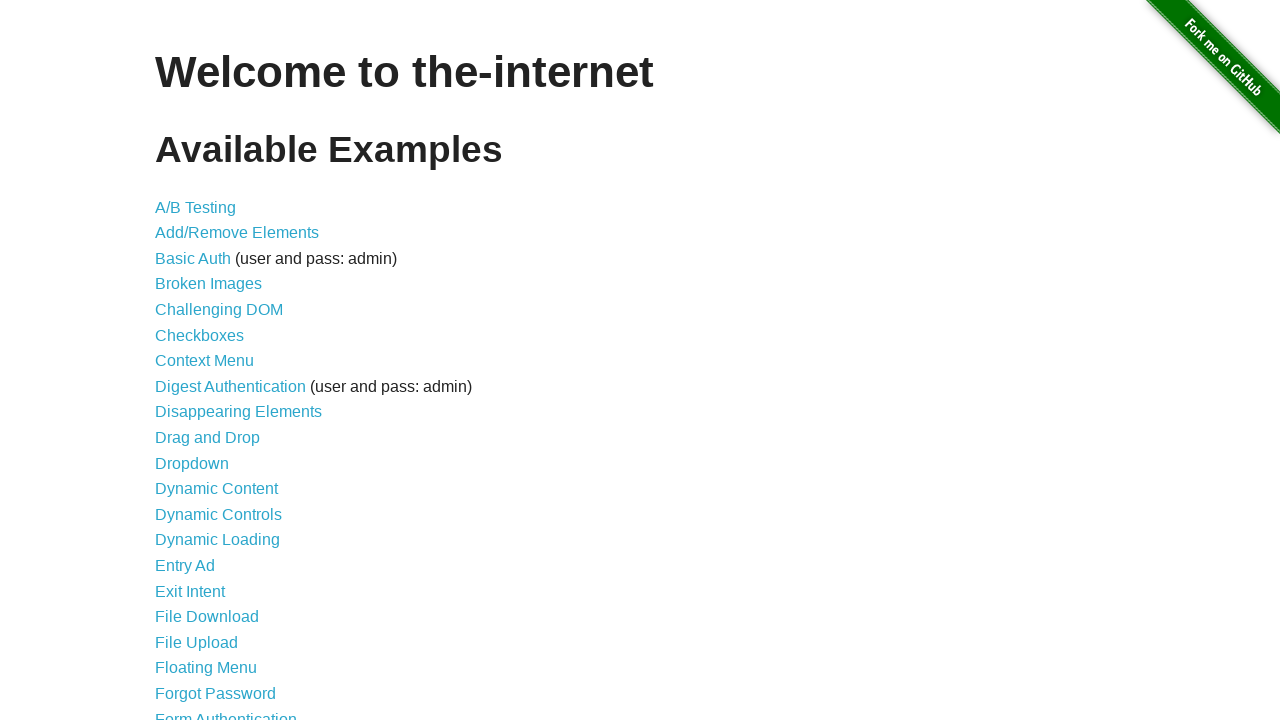

Clicked on JavaScript Alerts link at (214, 361) on xpath=//a[text()='JavaScript Alerts']
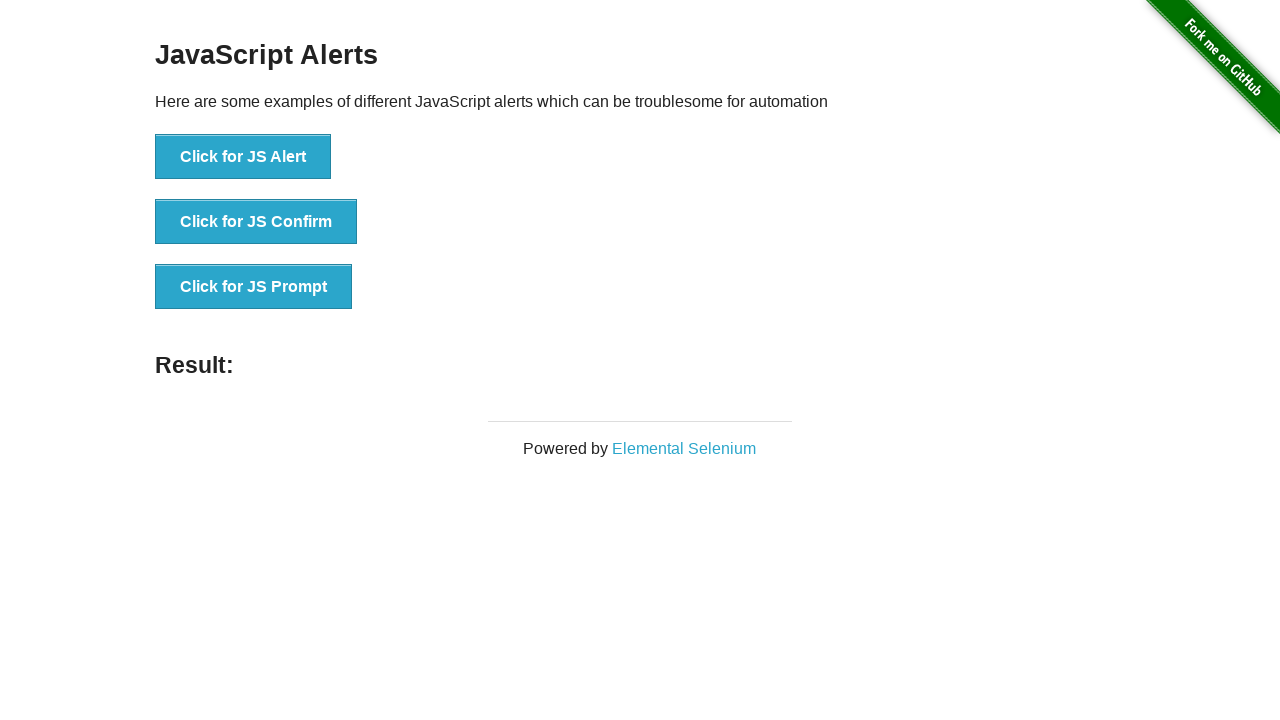

Set up dialog handler to accept prompt with text 'selenium'
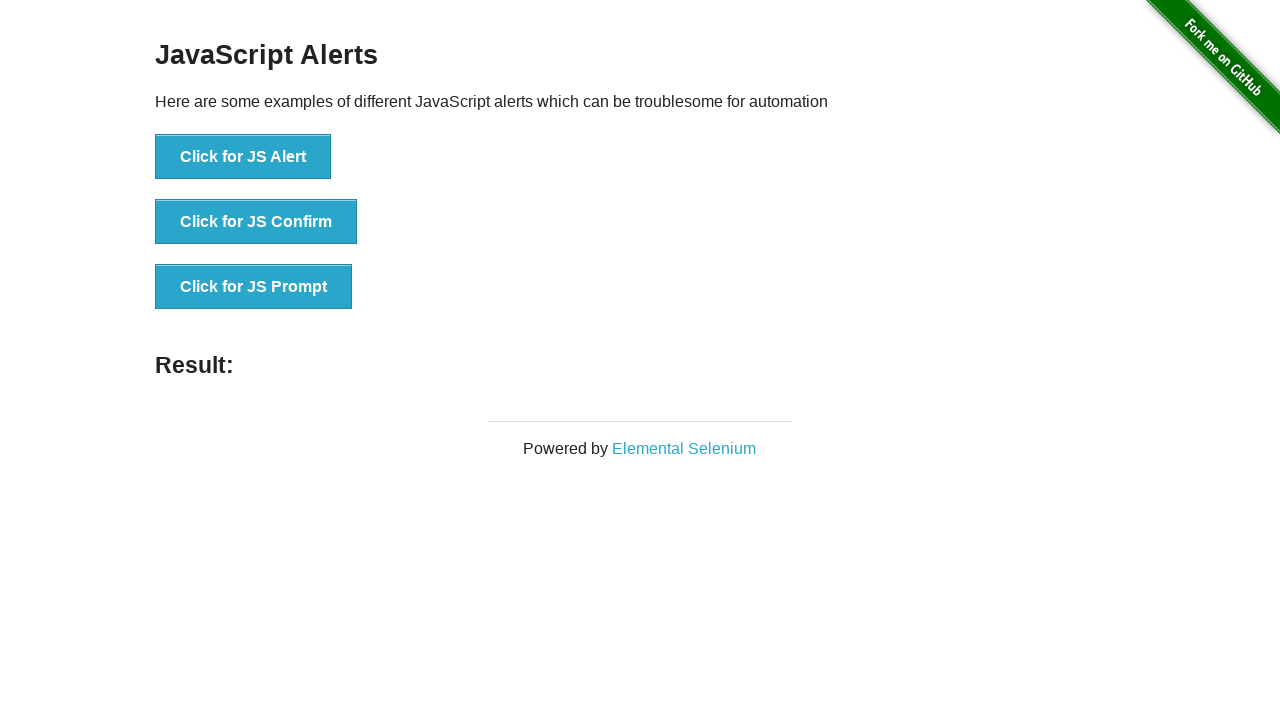

Clicked button to trigger JavaScript prompt dialog at (254, 287) on xpath=//button[text()='Click for JS Prompt']
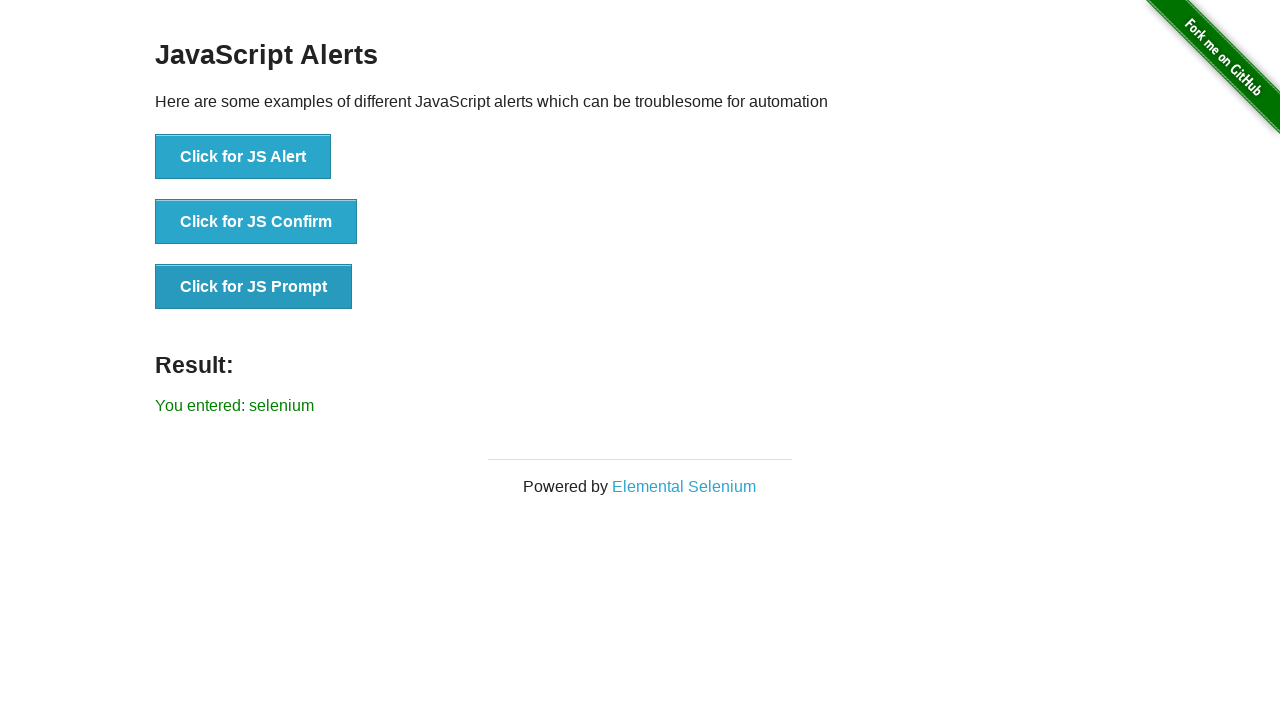

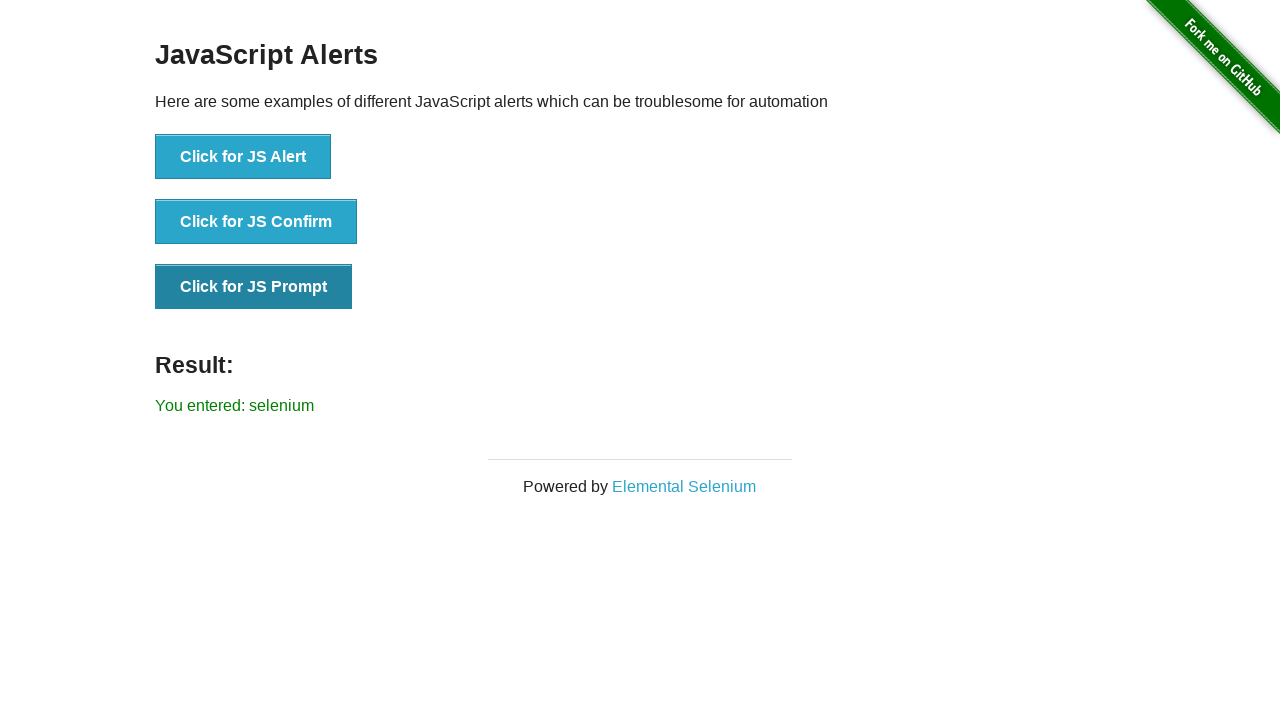